Tests basic browser navigation functionality by visiting the Rahul Shetty Academy website, navigating to the Automation Practice page, managing window state, clearing cookies, and navigating back.

Starting URL: https://rahulshettyacademy.com/

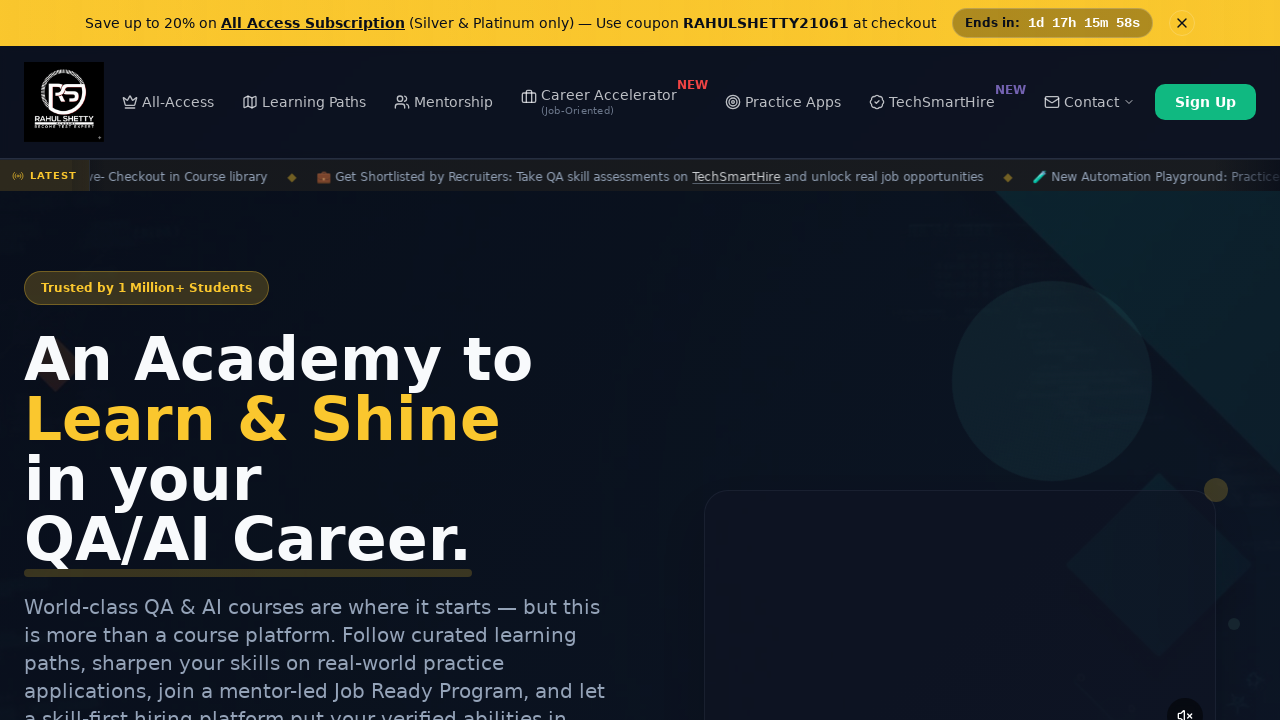

Set browser viewport to 1920x1080
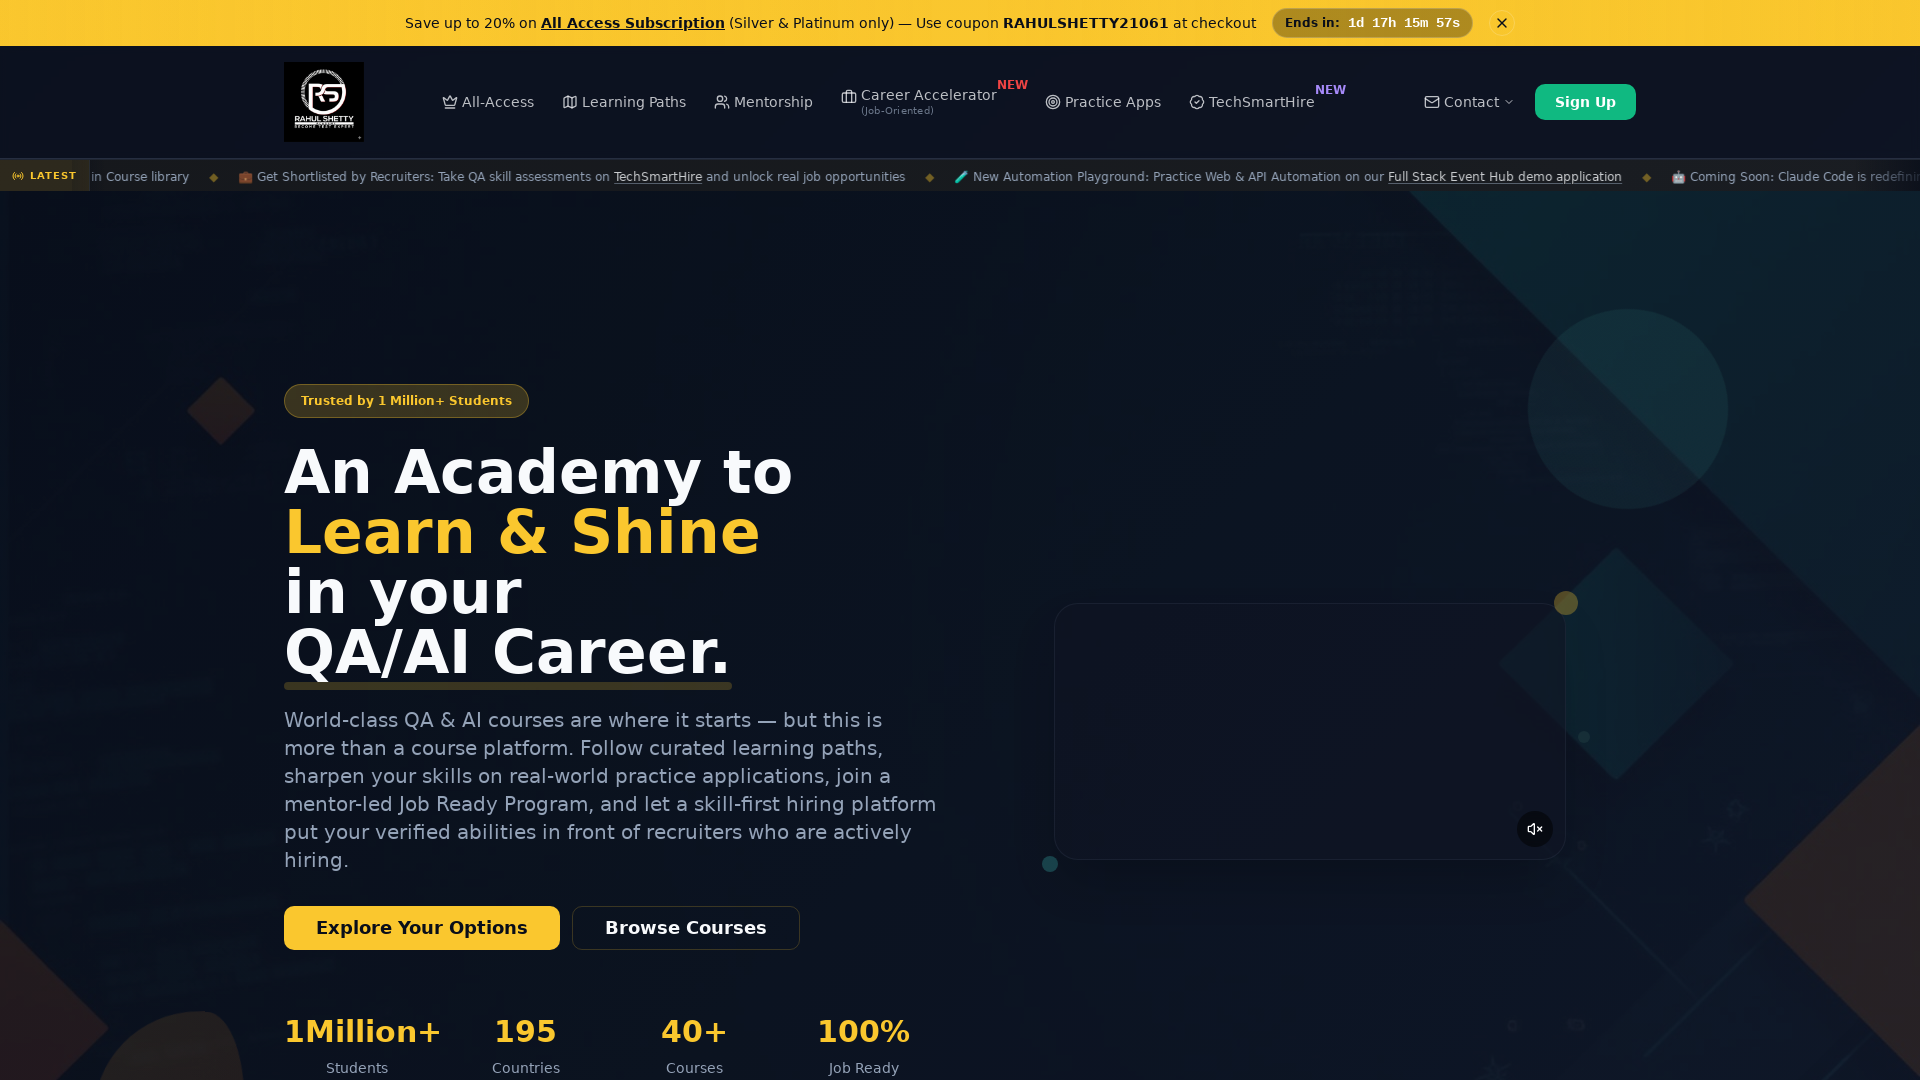

Navigated to Automation Practice page
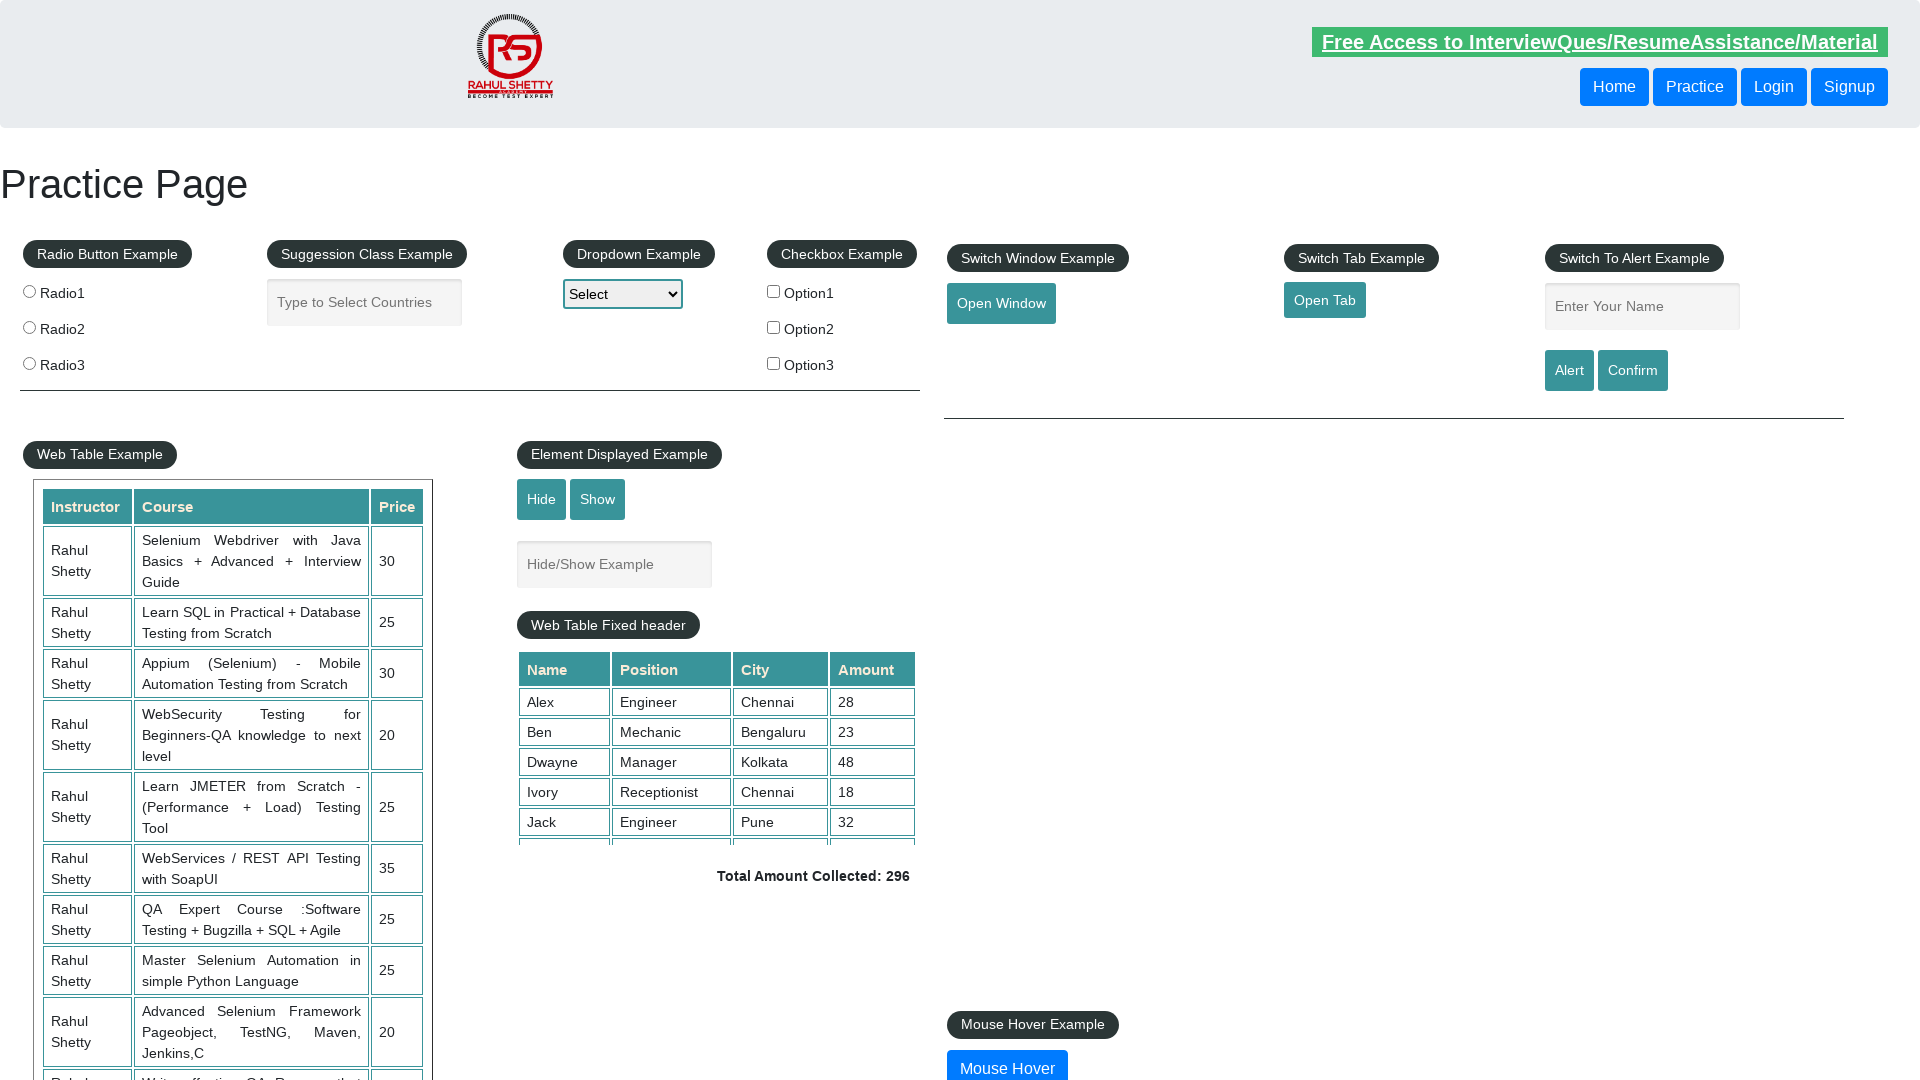

Automation Practice page DOM content loaded
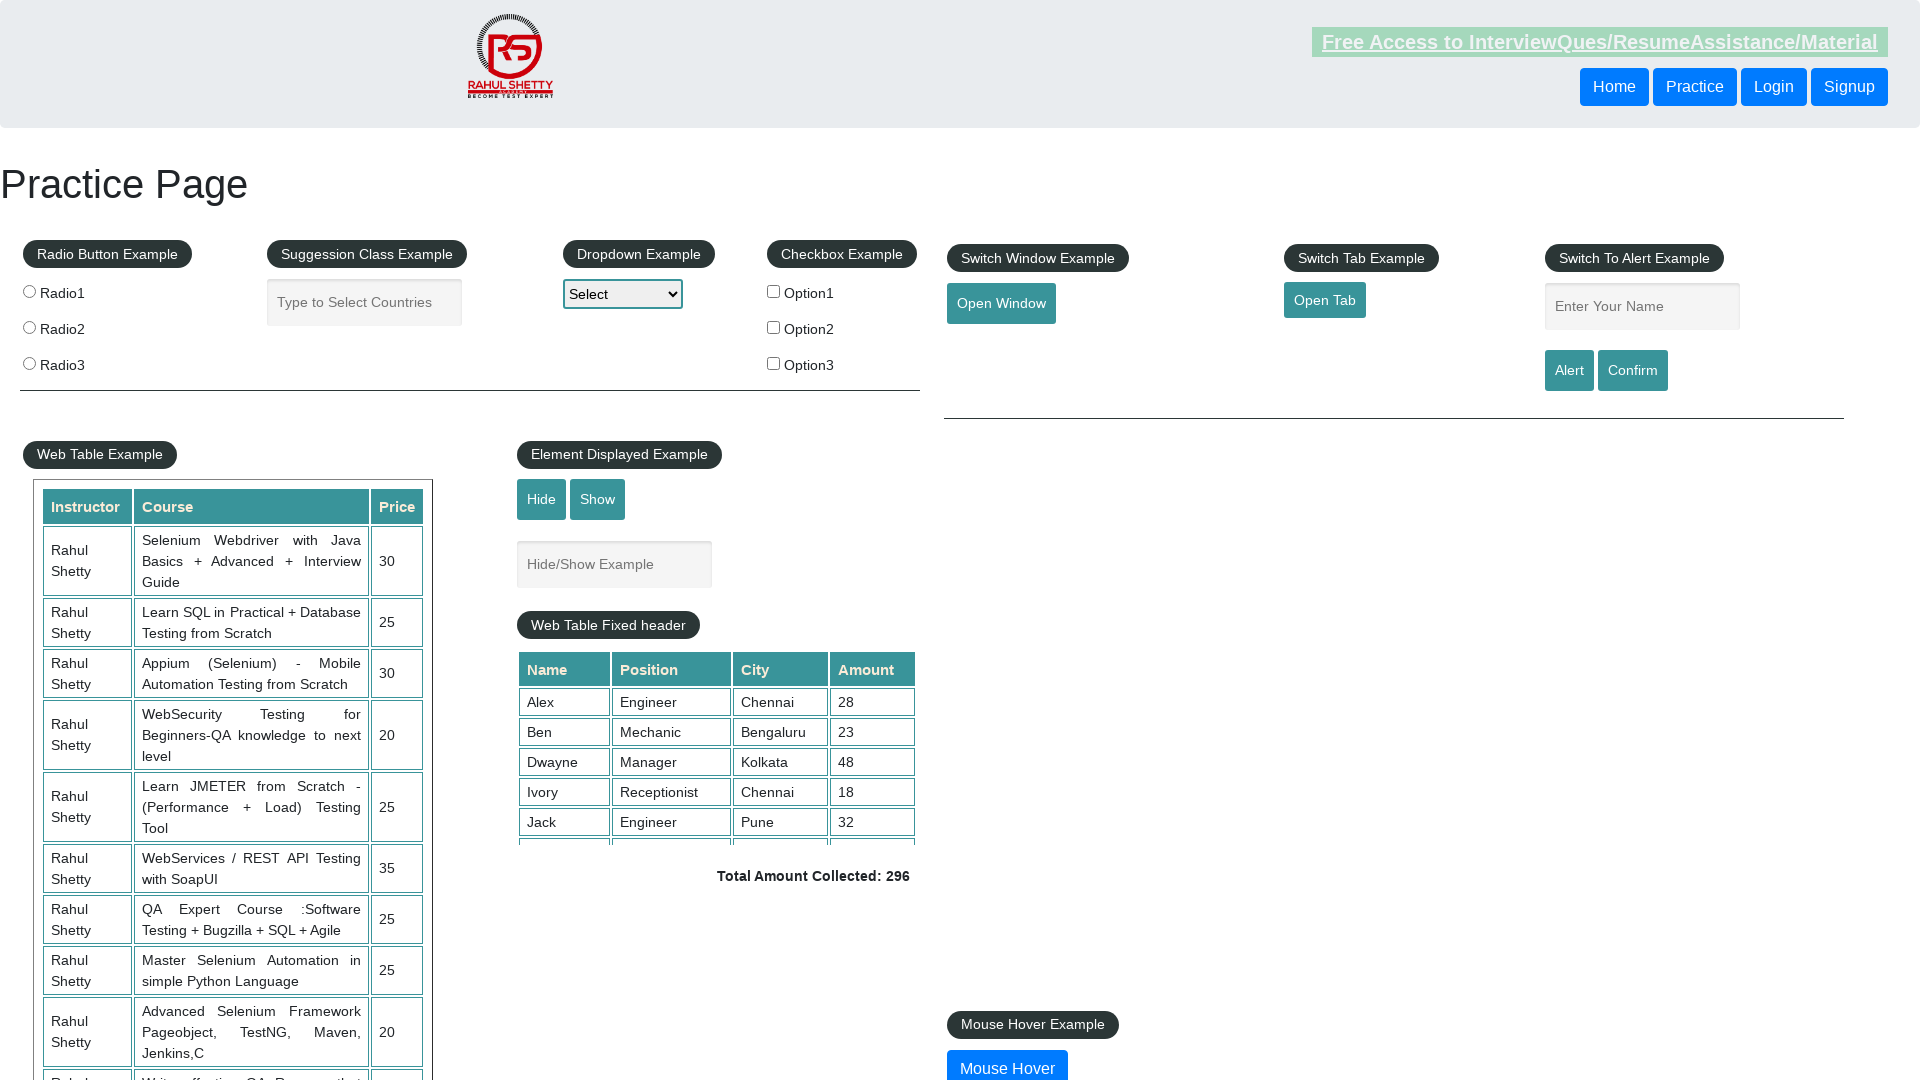

Cleared all browser cookies
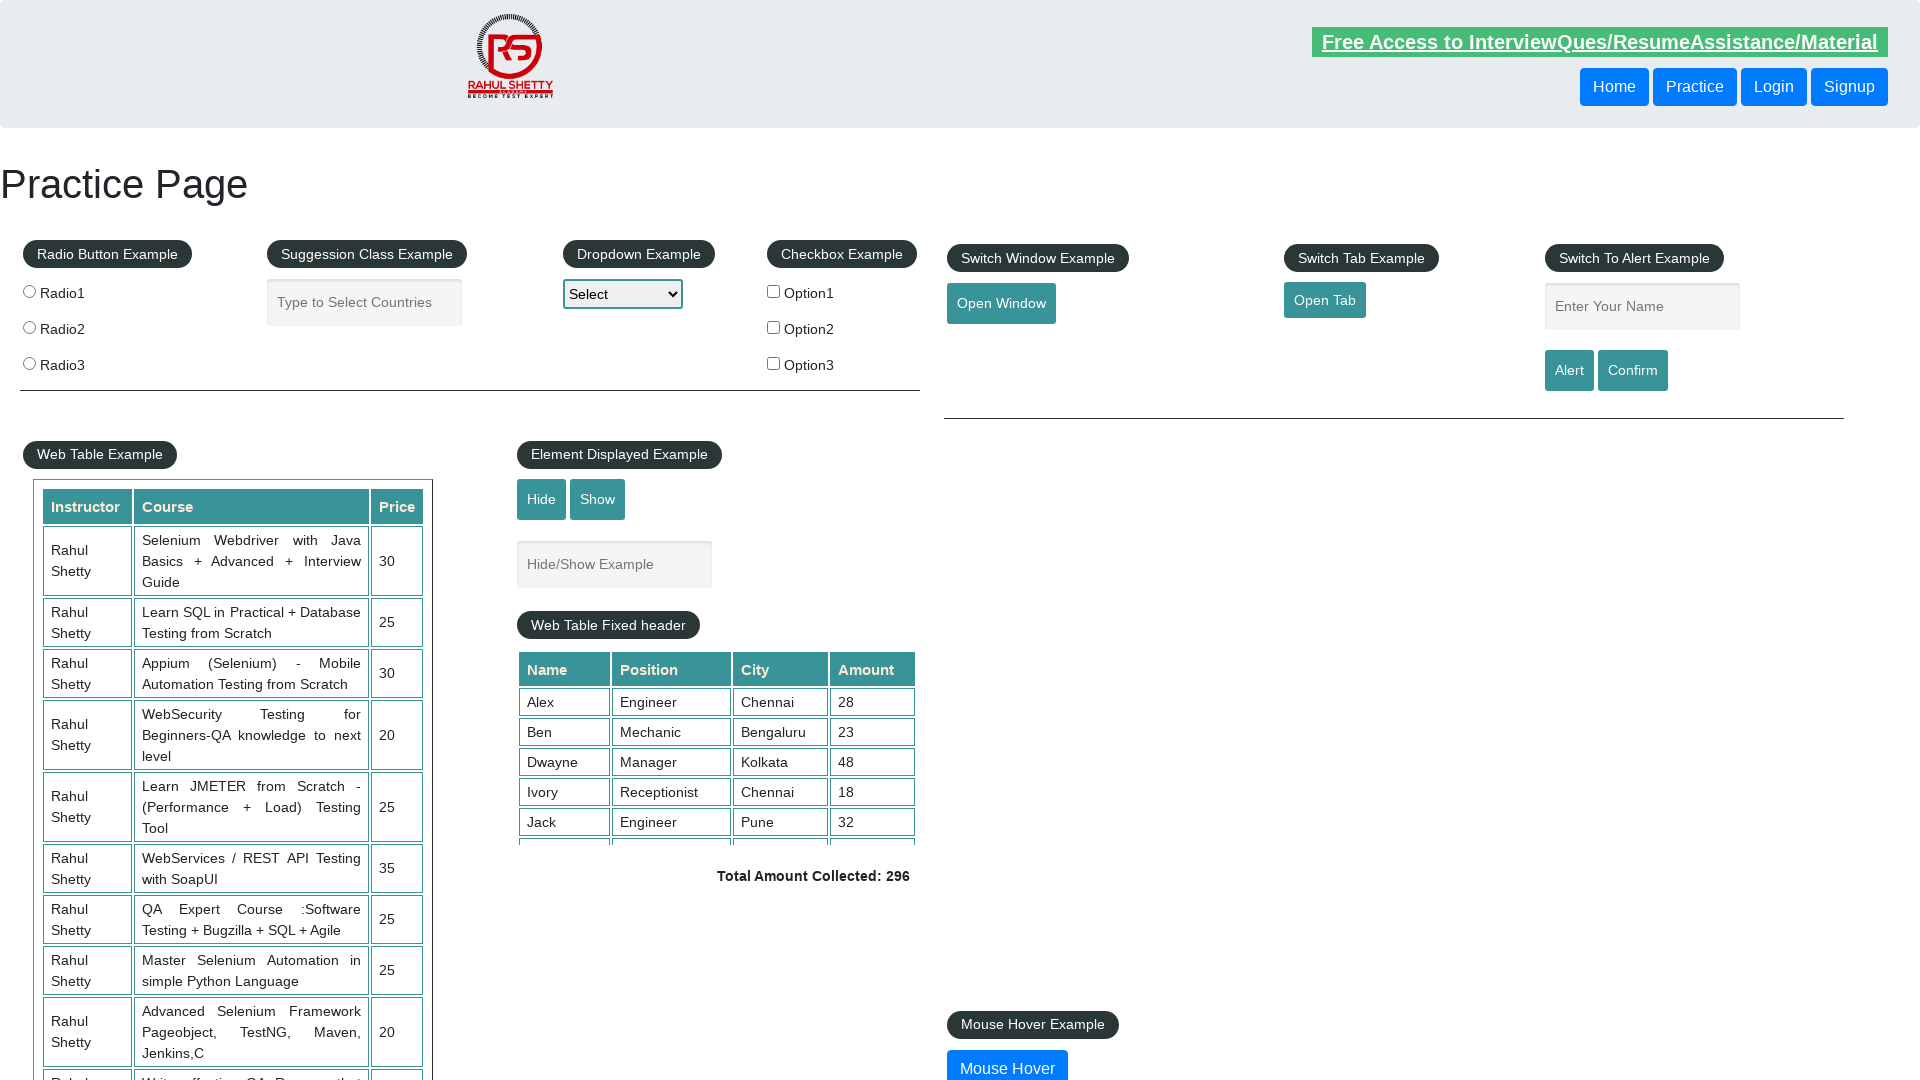

Navigated back to previous page
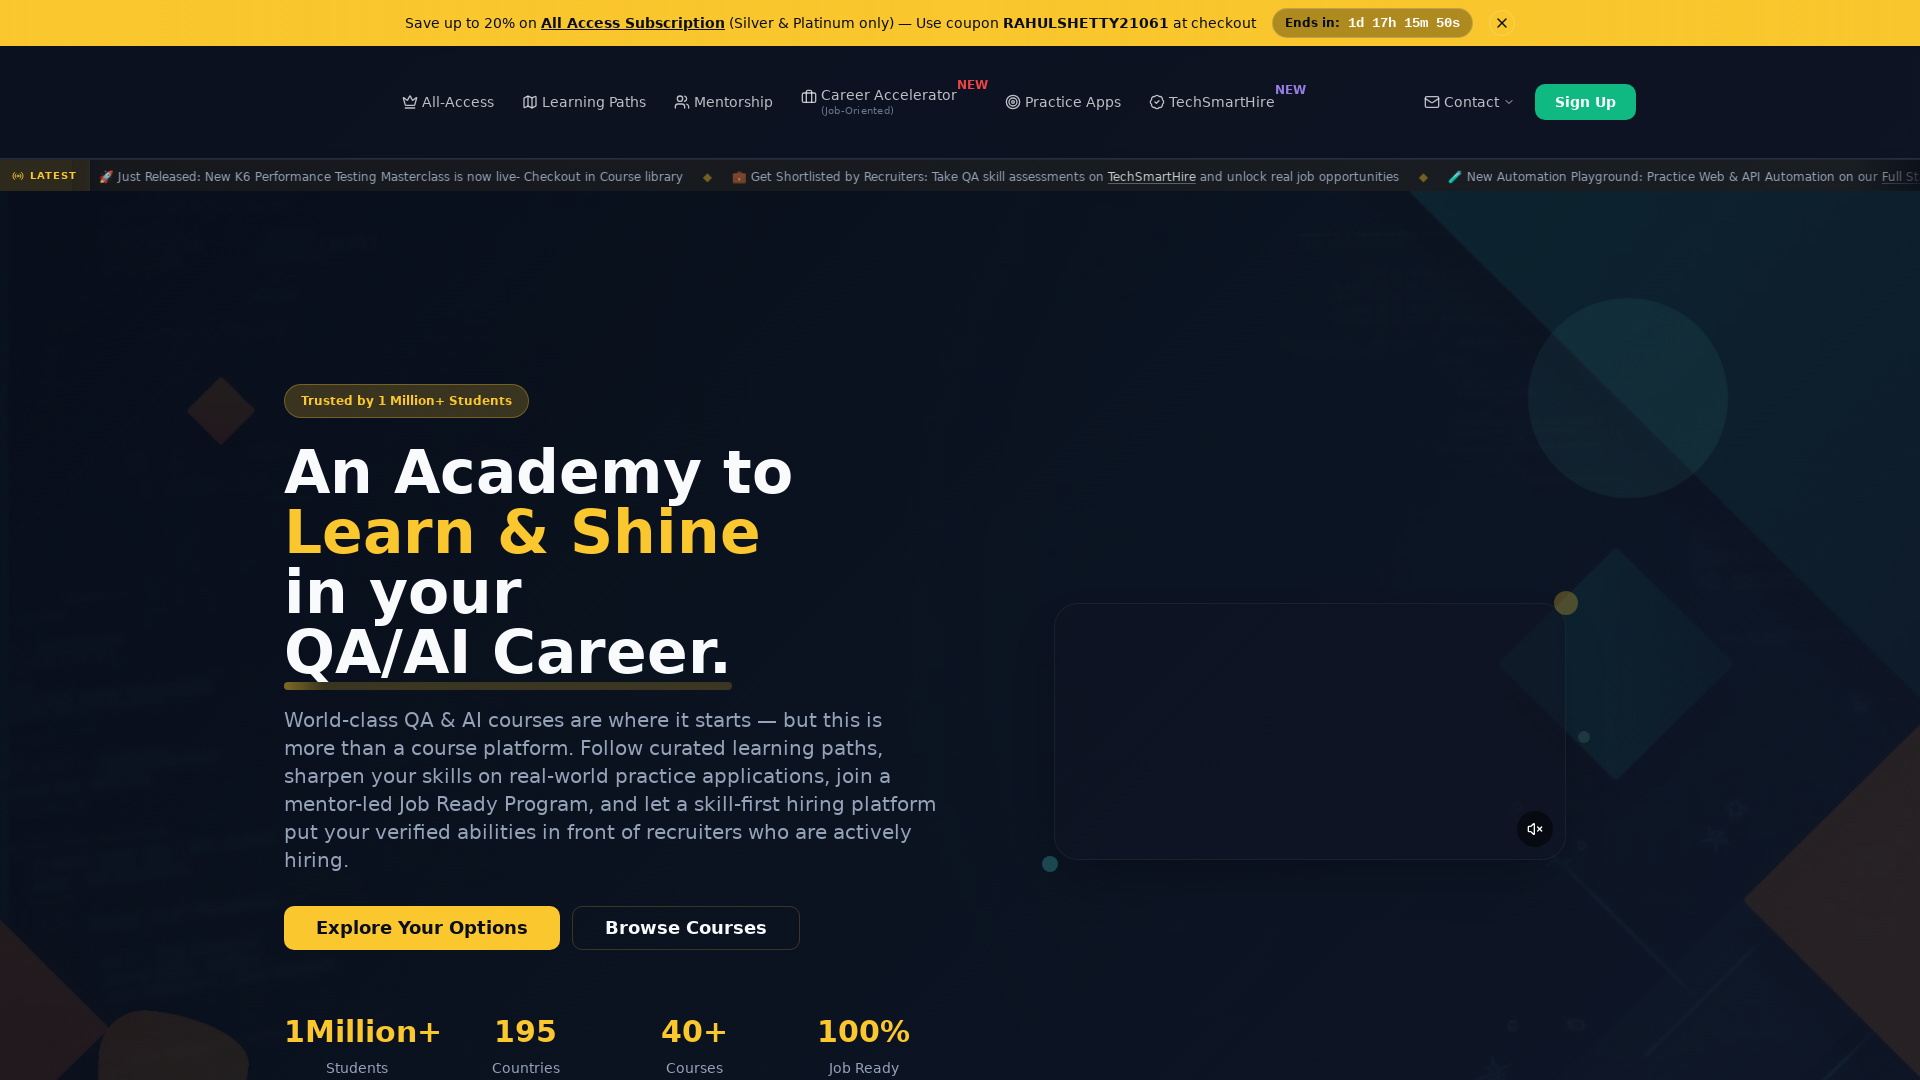

Previous page DOM content loaded
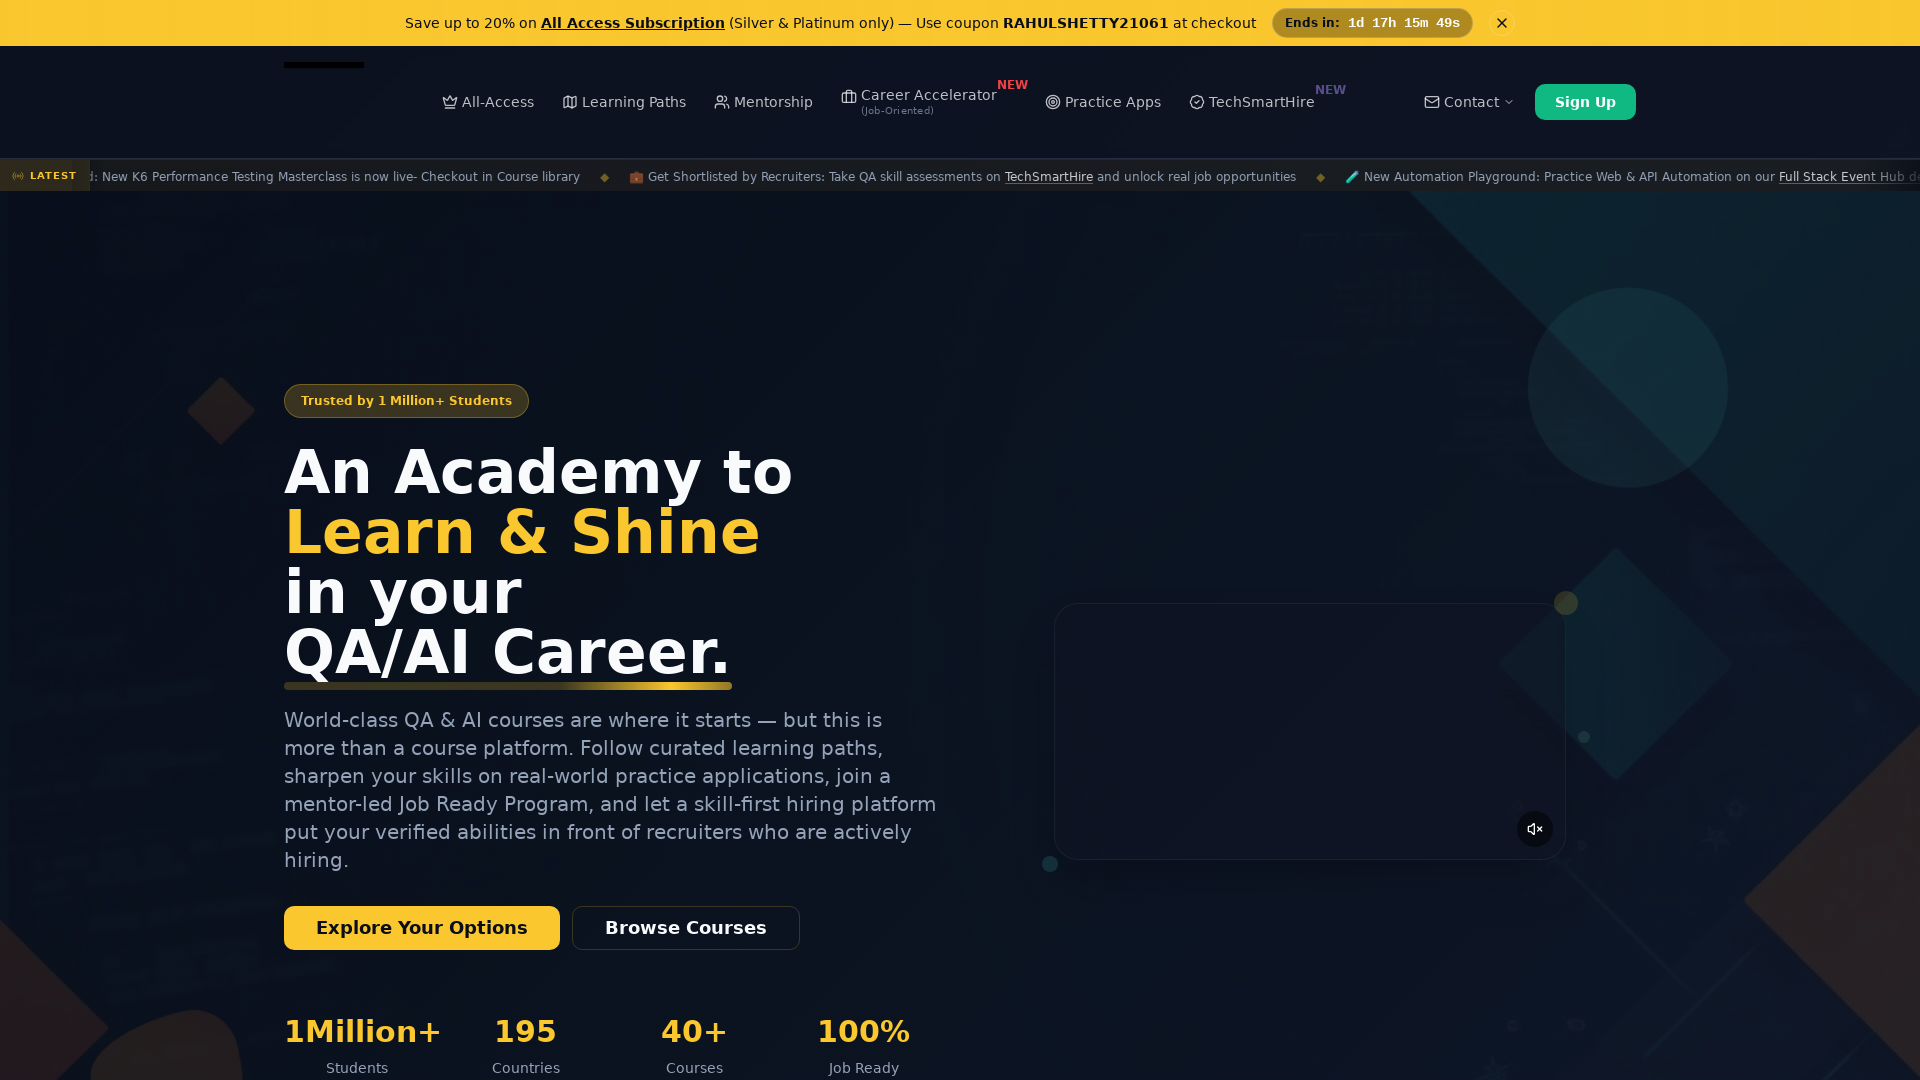

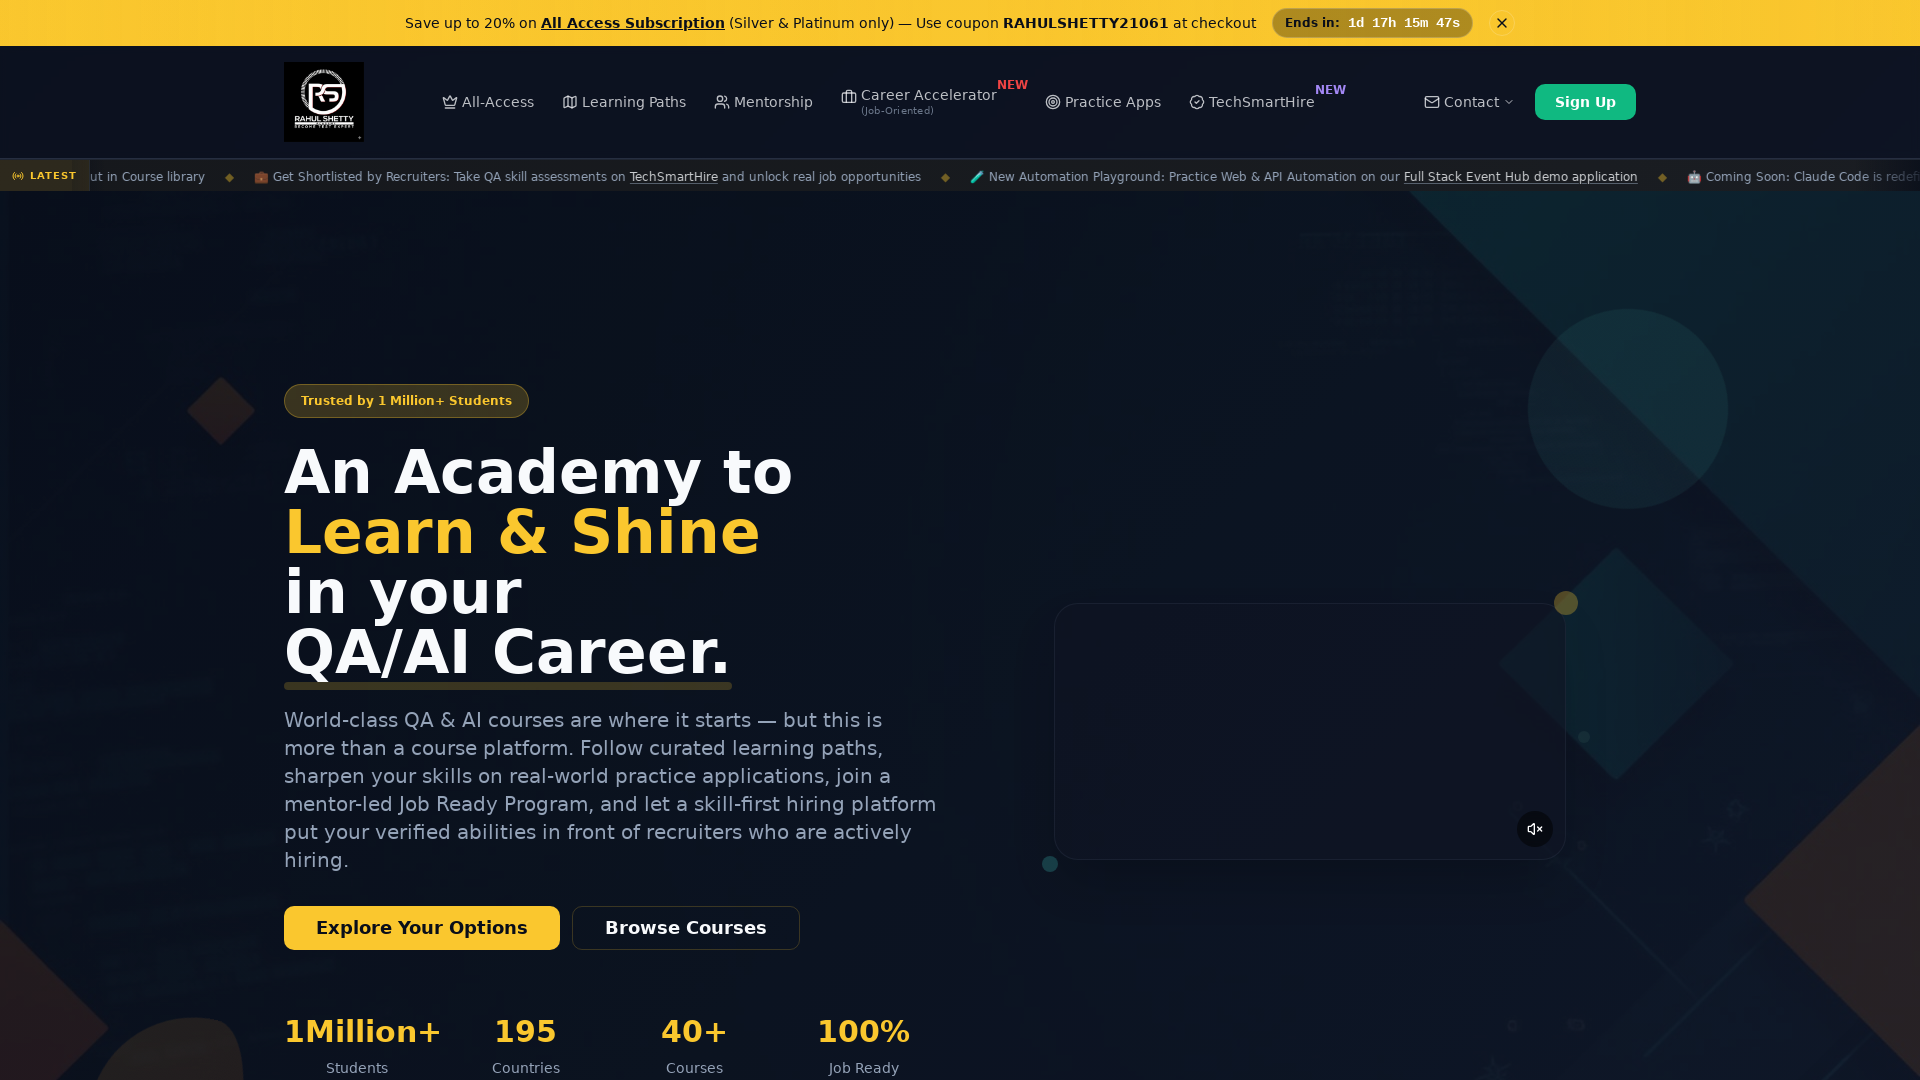